Tests the login form error handling when submitting with only username (password cleared). Verifies that "Password is required" error message appears.

Starting URL: https://www.saucedemo.com/

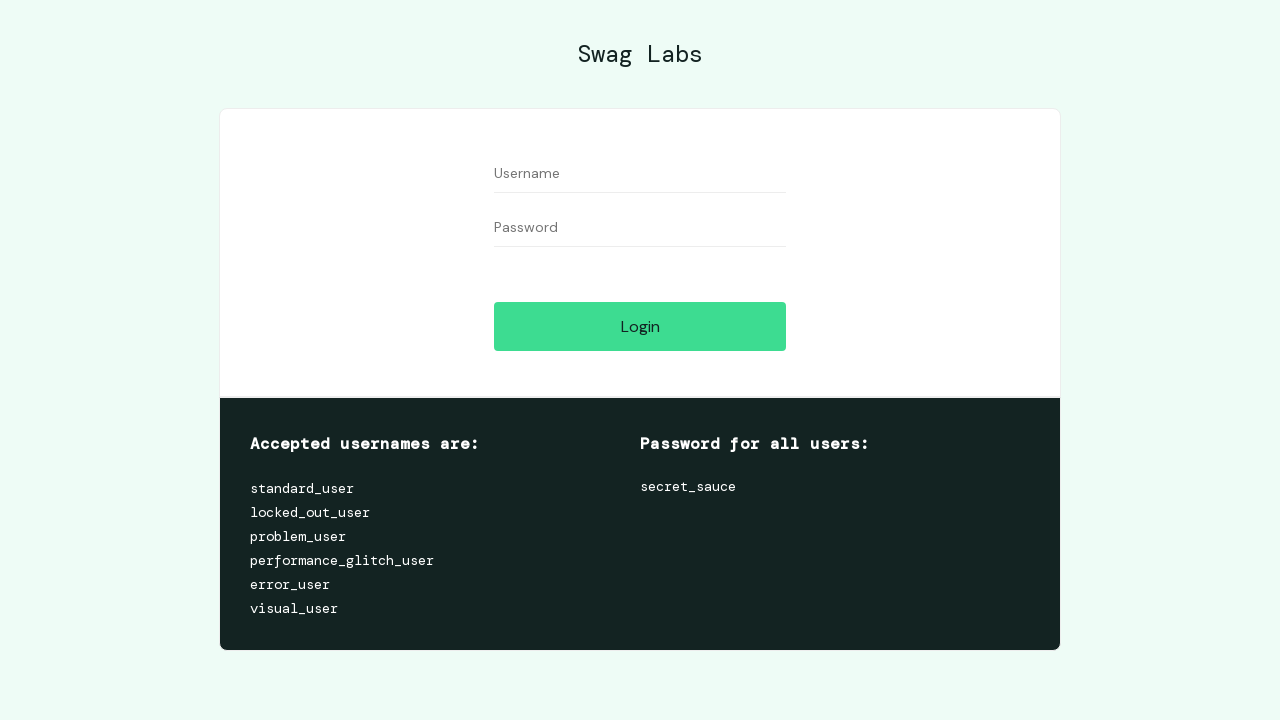

Filled username field with 'standard_user' on input[data-test='username']
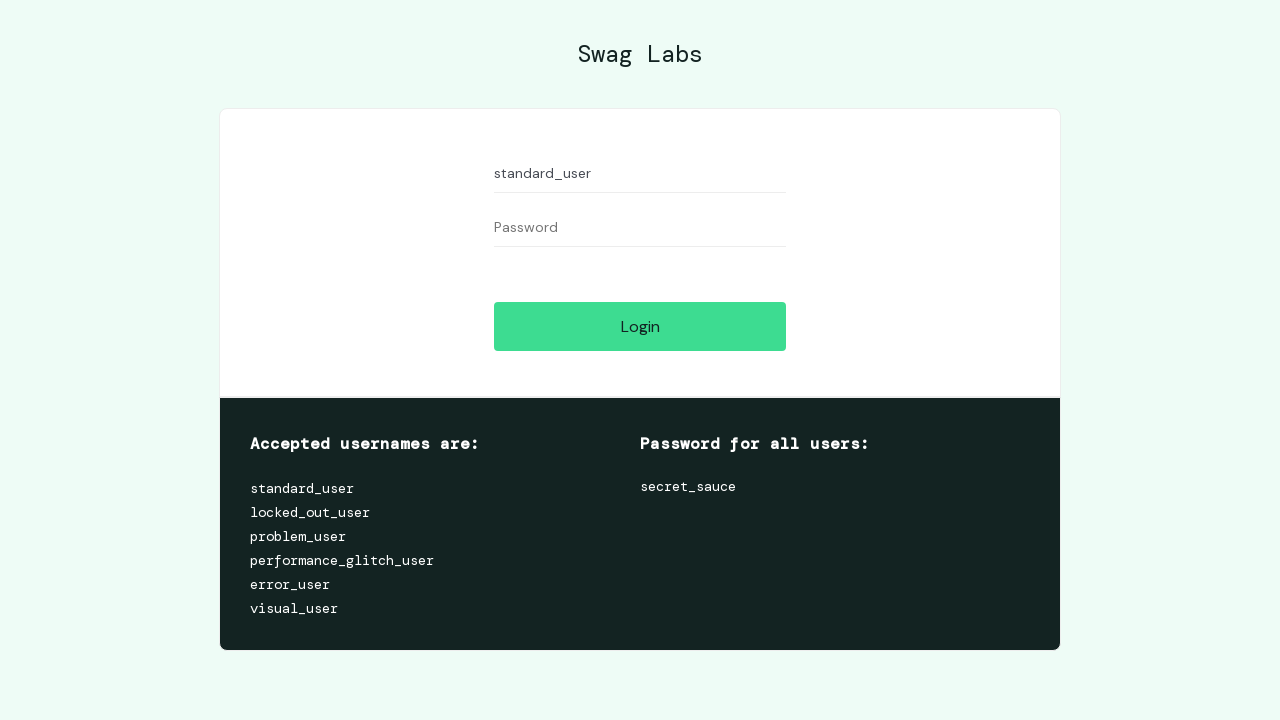

Filled password field with 'somepassword' on input[data-test='password']
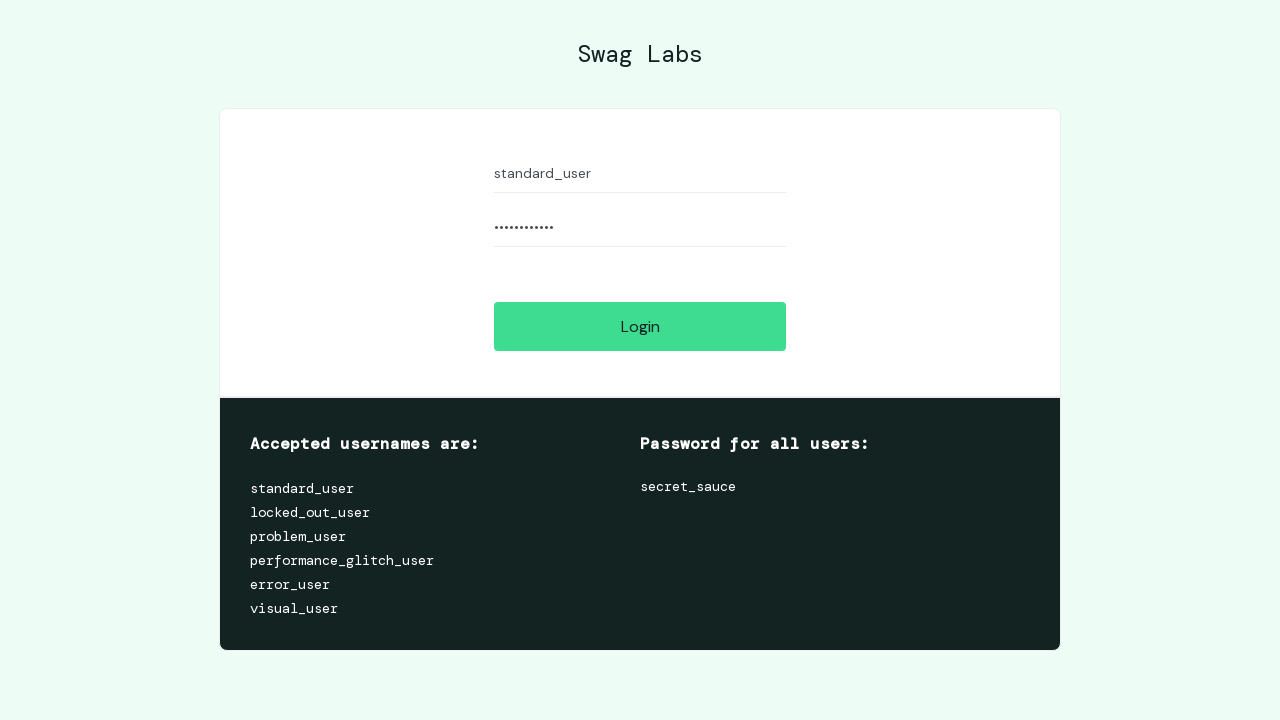

Cleared password field on input[data-test='password']
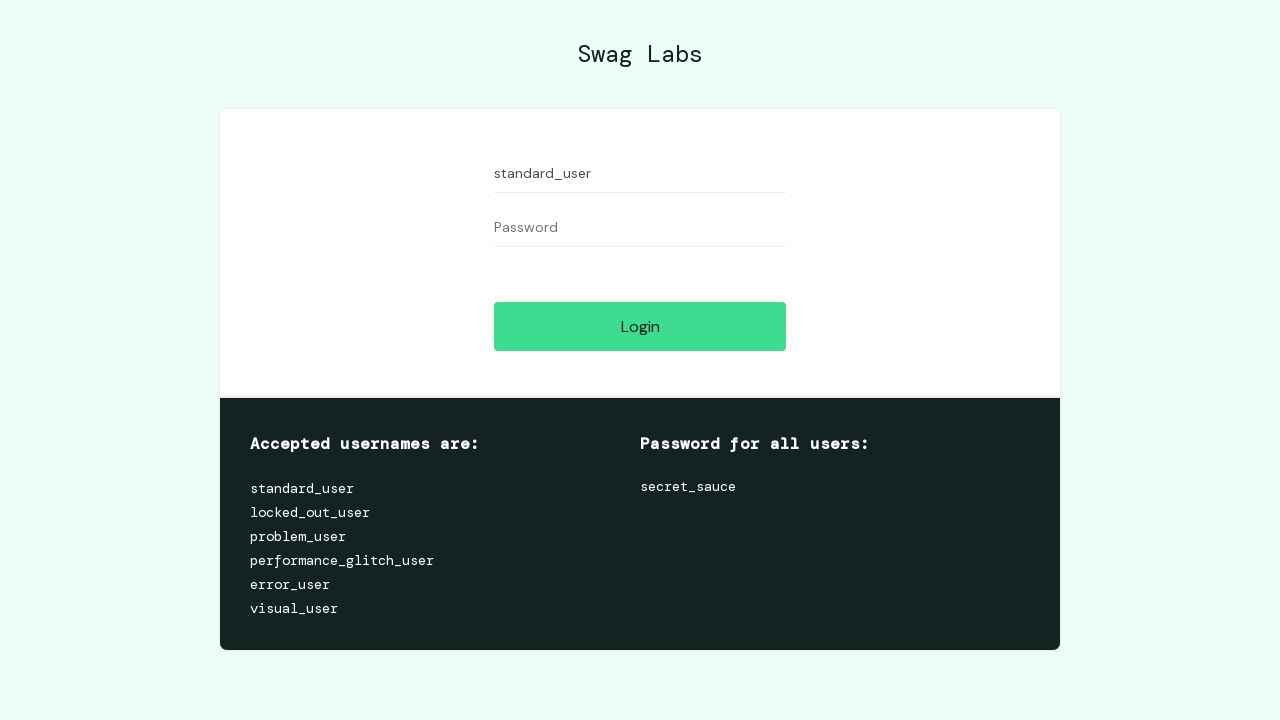

Clicked login button with only username provided at (640, 326) on input[data-test='login-button']
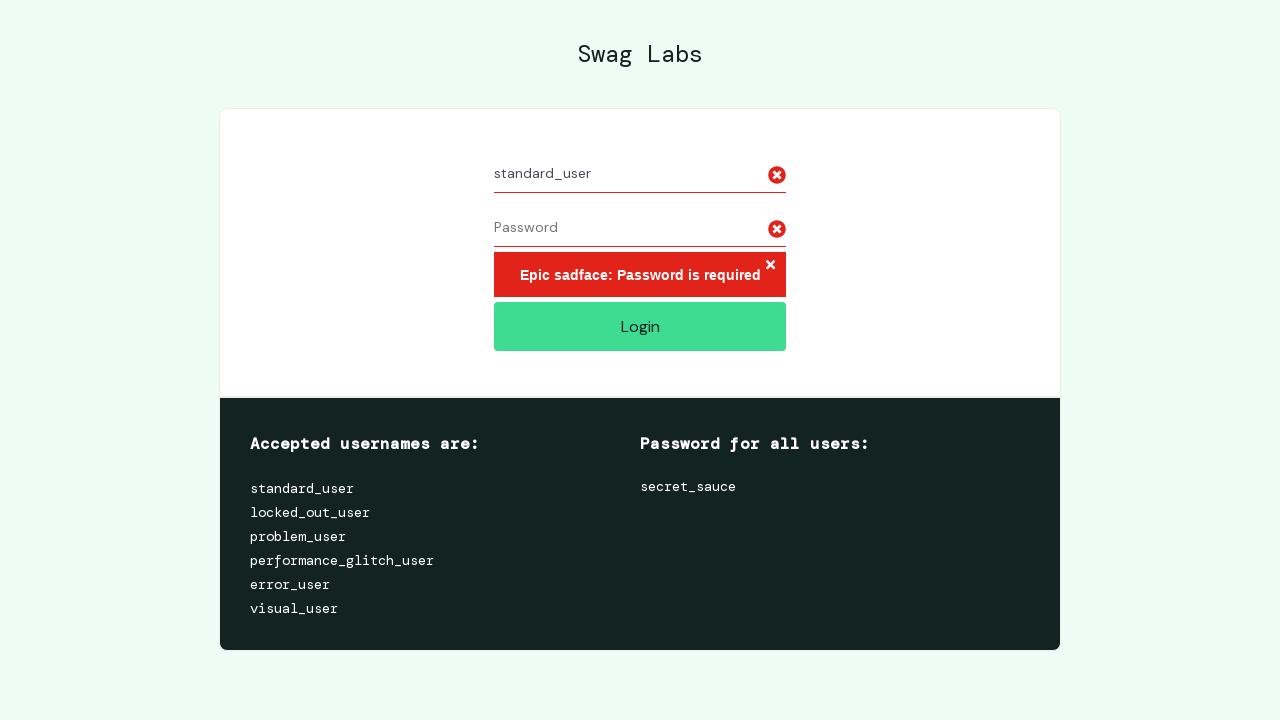

Verified 'Password is required' error message appeared
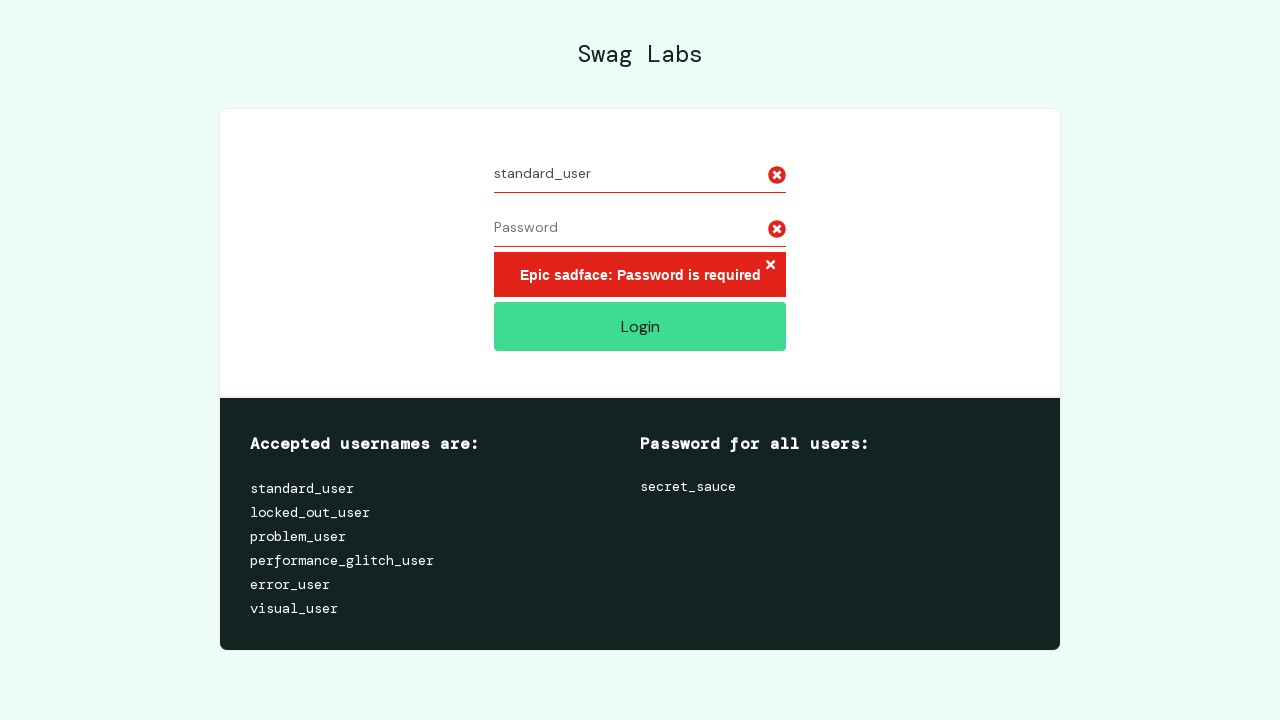

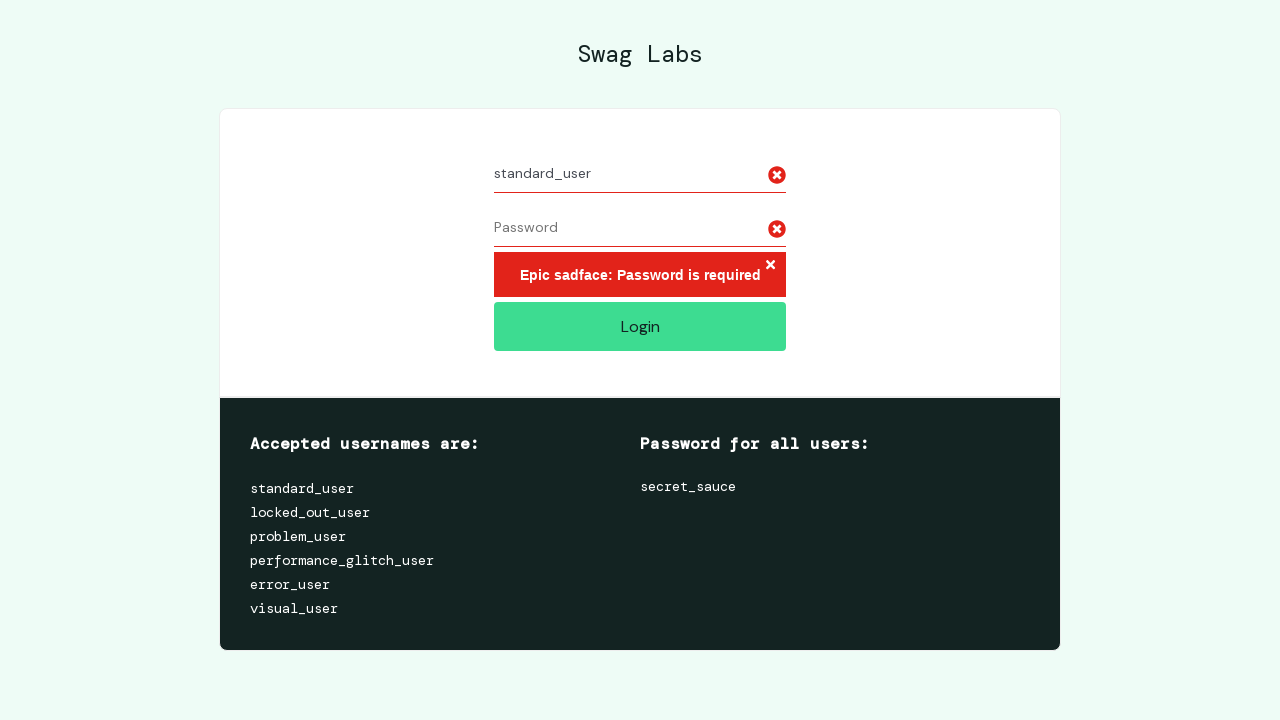